Tests the search functionality by clicking on the search icon and entering a search term for headphones

Starting URL: https://www.advantageonlineshopping.com/#/

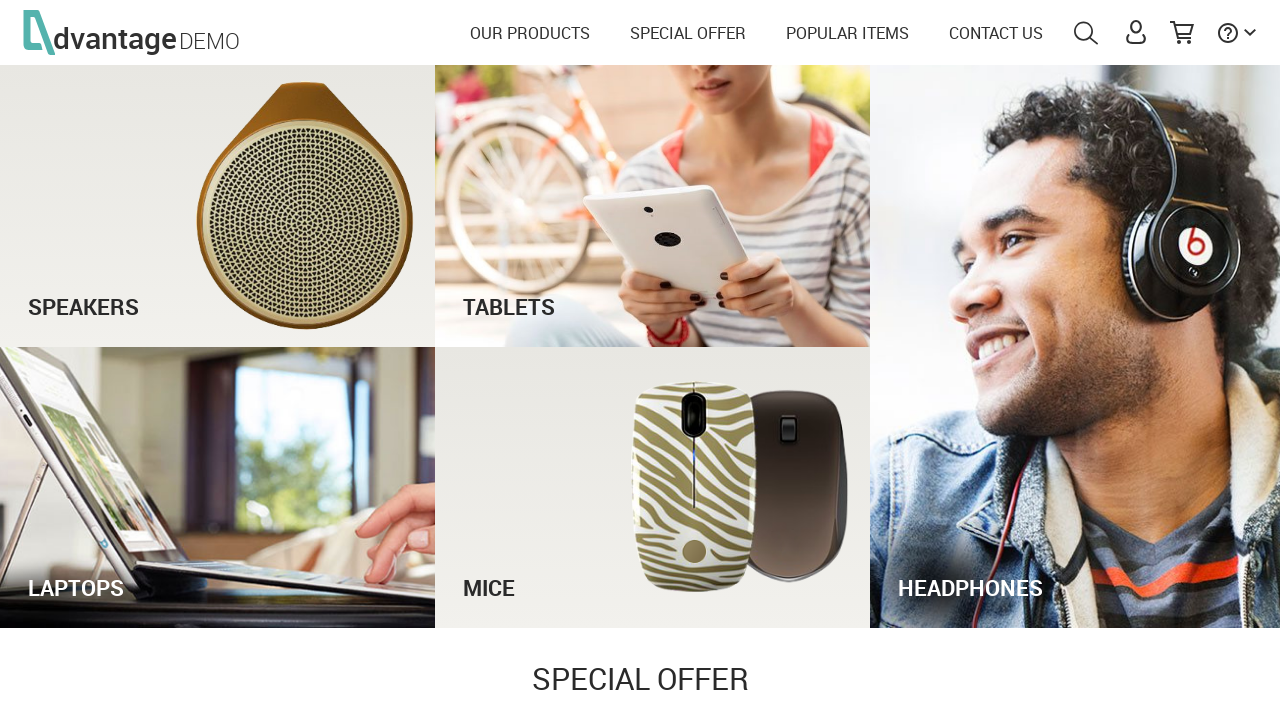

Clicked on the search/magnifying glass icon at (1086, 33) on #menuSearch
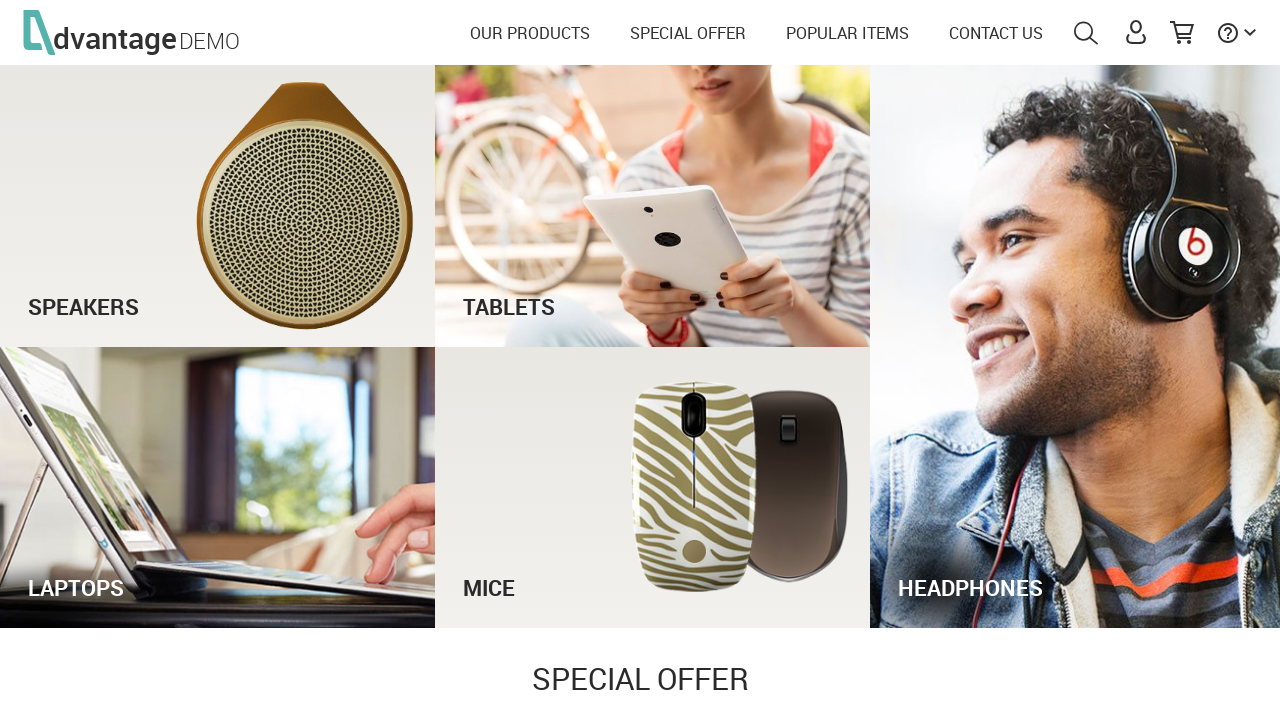

Entered 'headphones' in the search field on #autoComplete
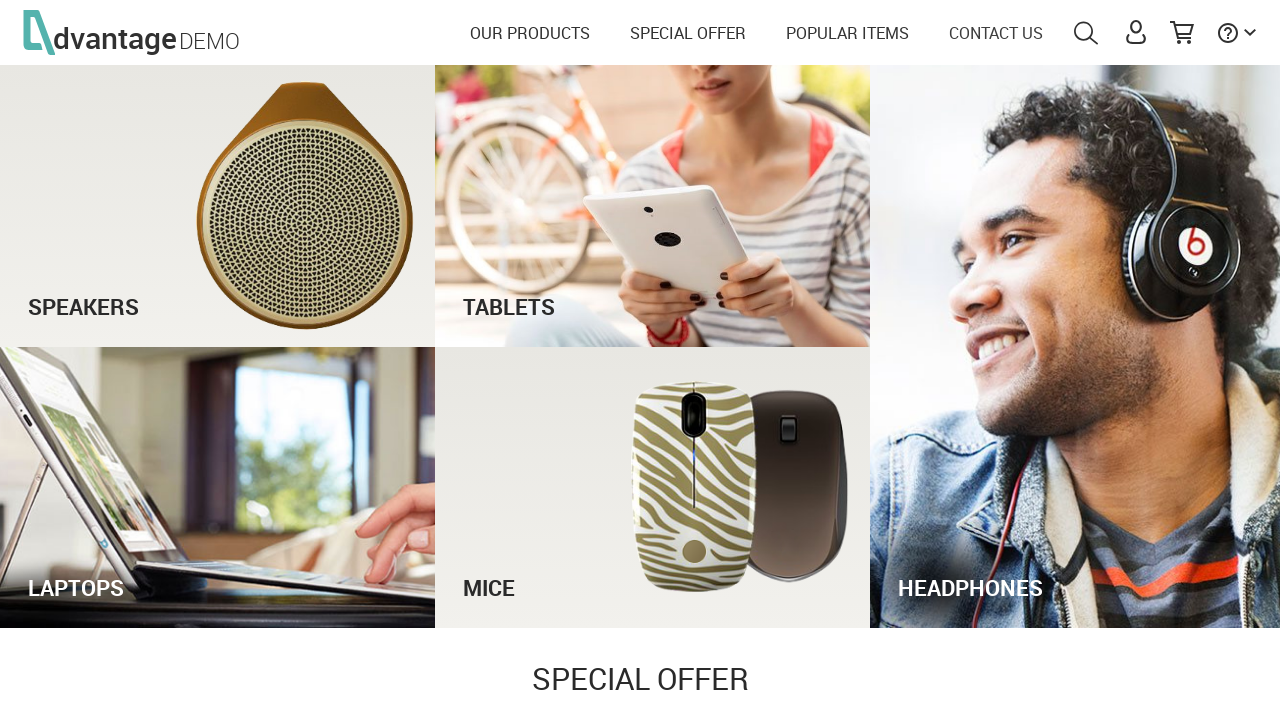

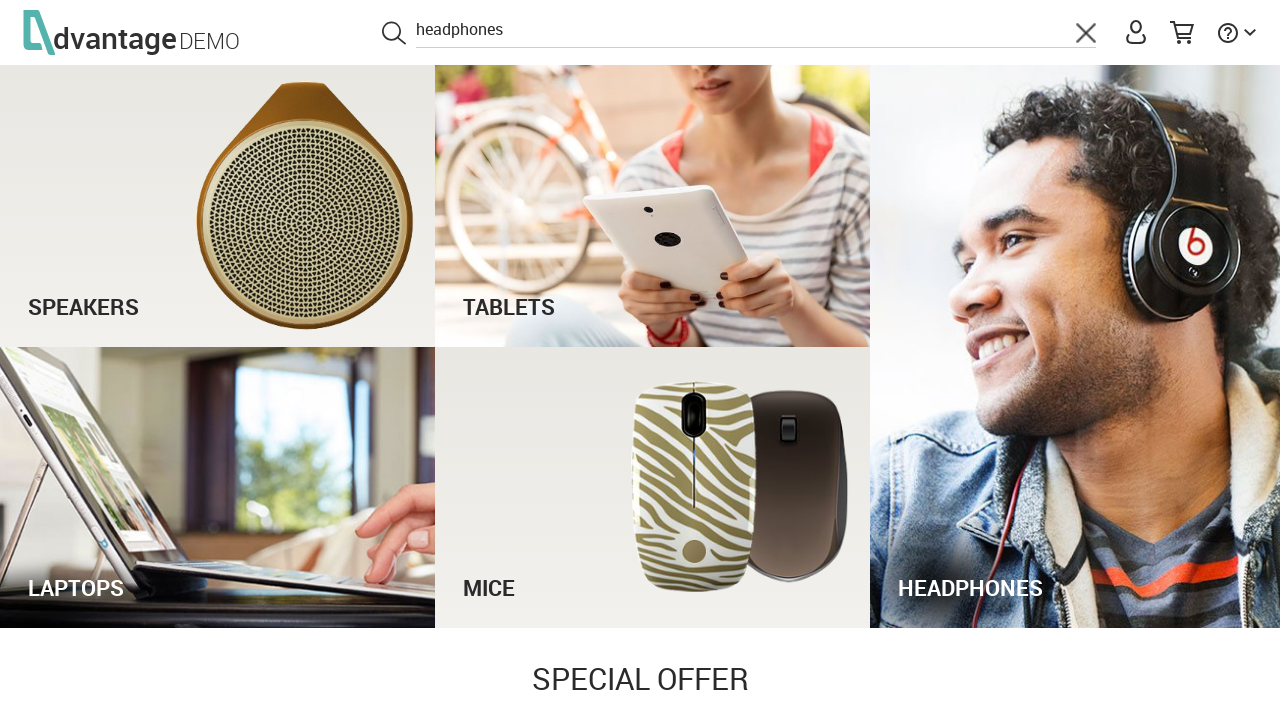